Tests a practice form by filling out various fields including name, email, phone, gender, and date of birth, then submits and verifies the form submission was successful

Starting URL: https://demoqa.com/automation-practice-form

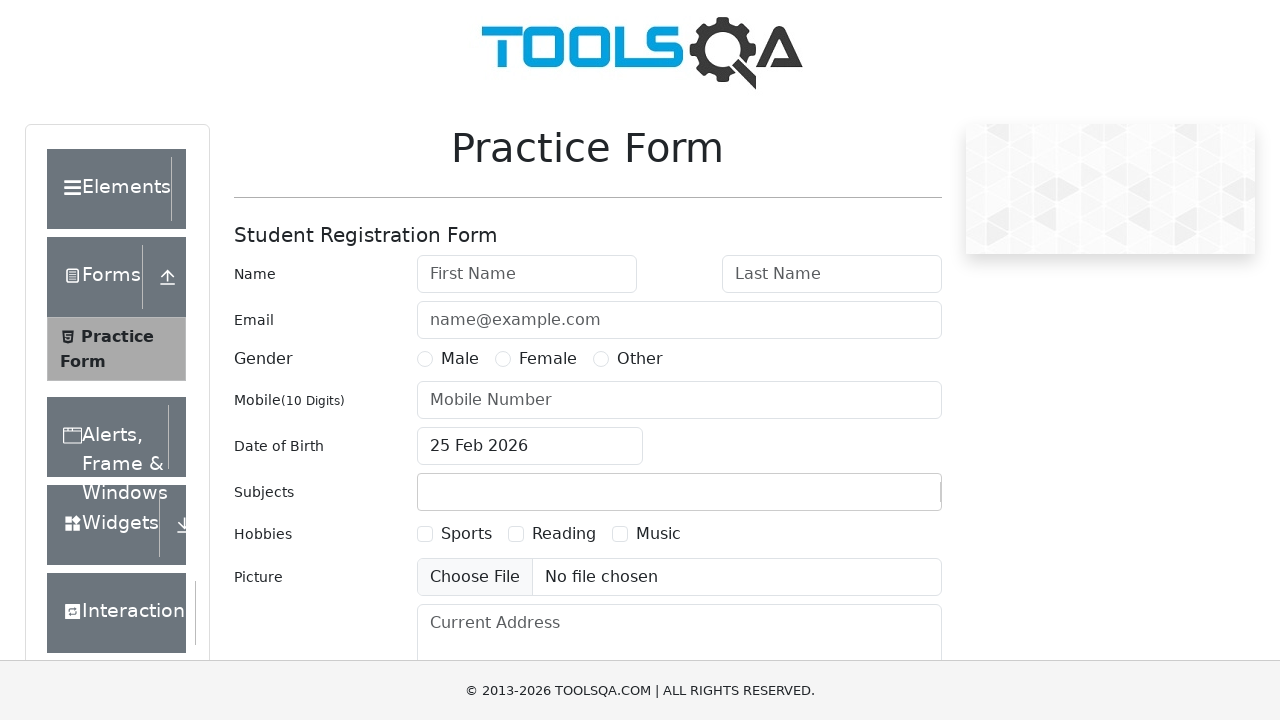

Filled first name field with 'UserFirstName' on input#firstName
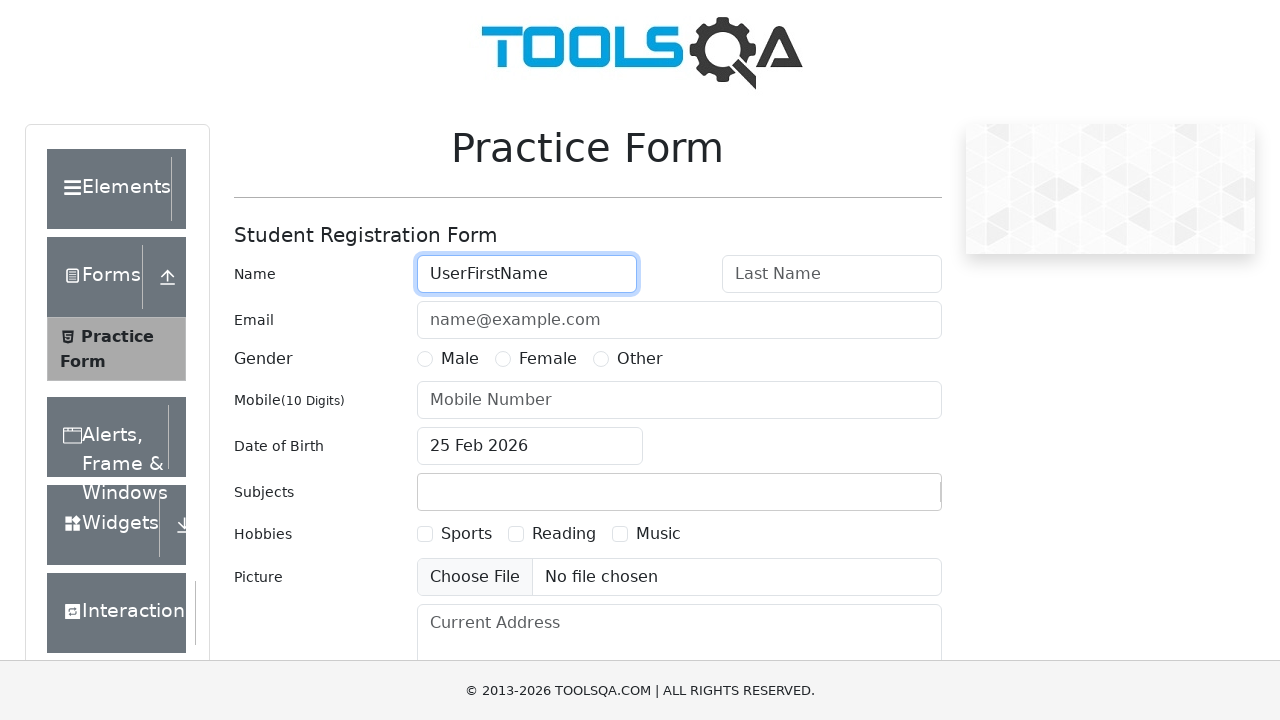

Filled last name field with 'UserLastName' on input#lastName
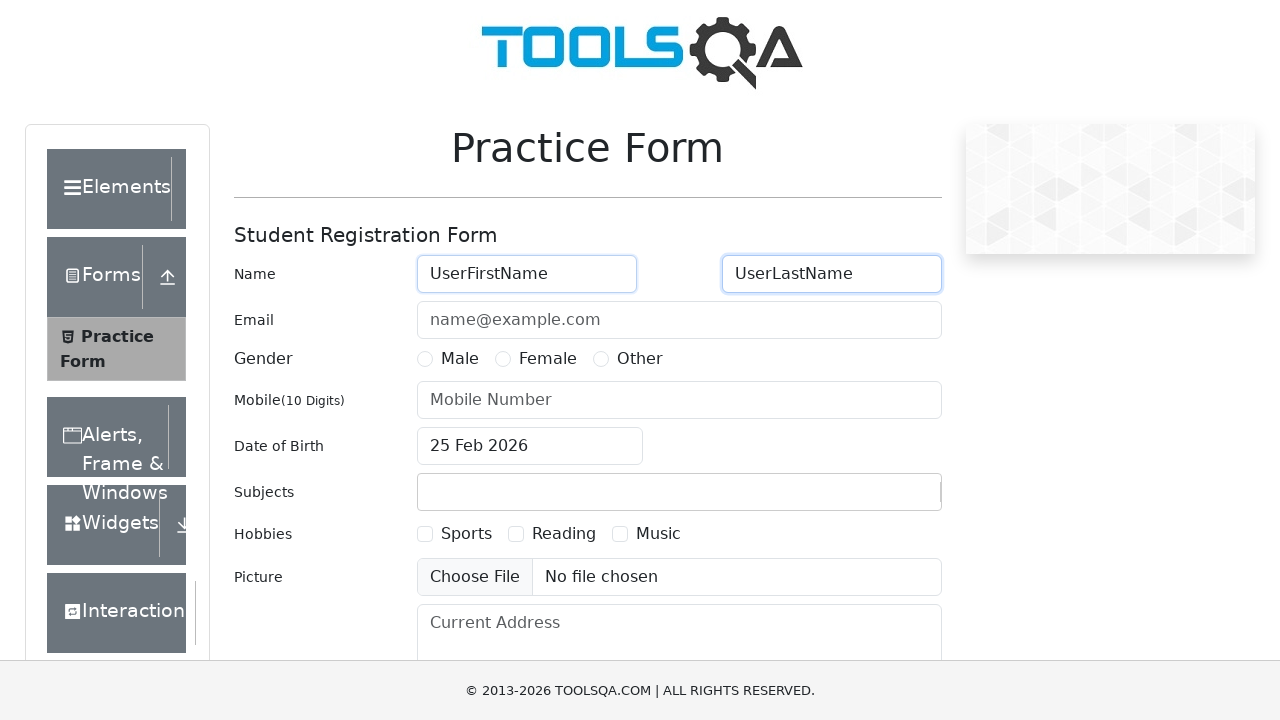

Filled email field with 'example@gmail.com' on input#userEmail
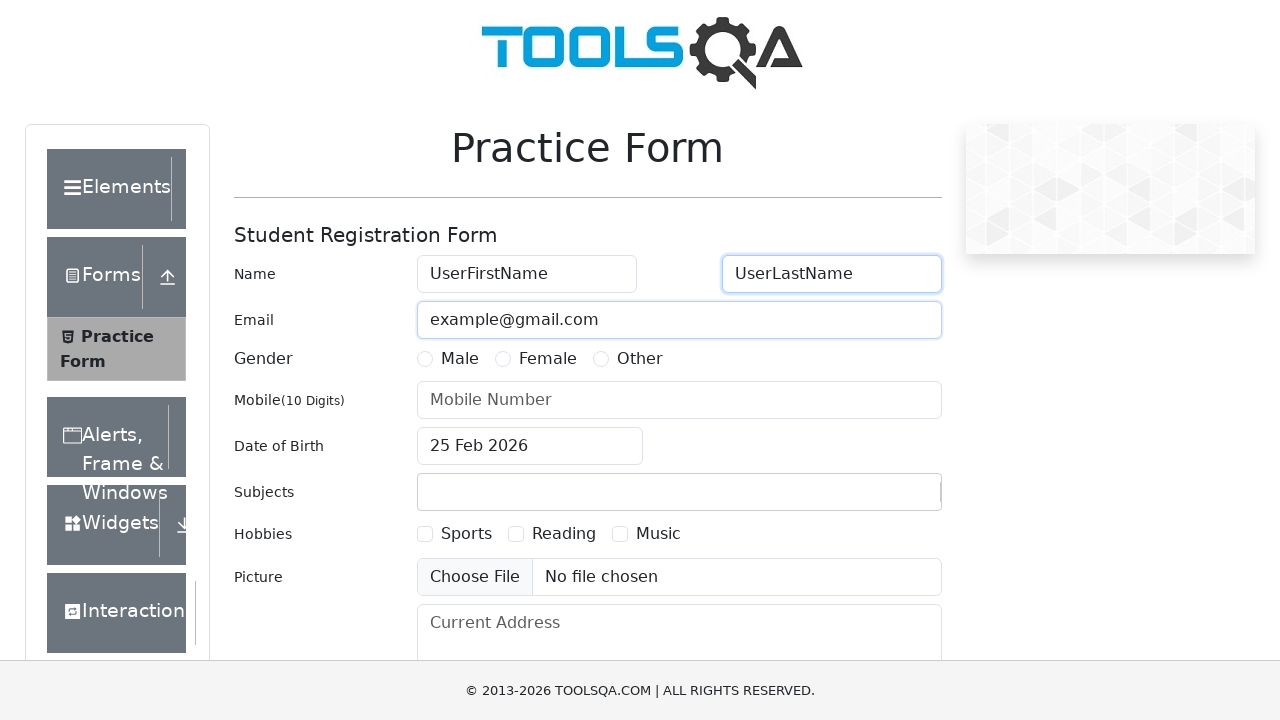

Filled phone number field with '0123456789' on input#userNumber
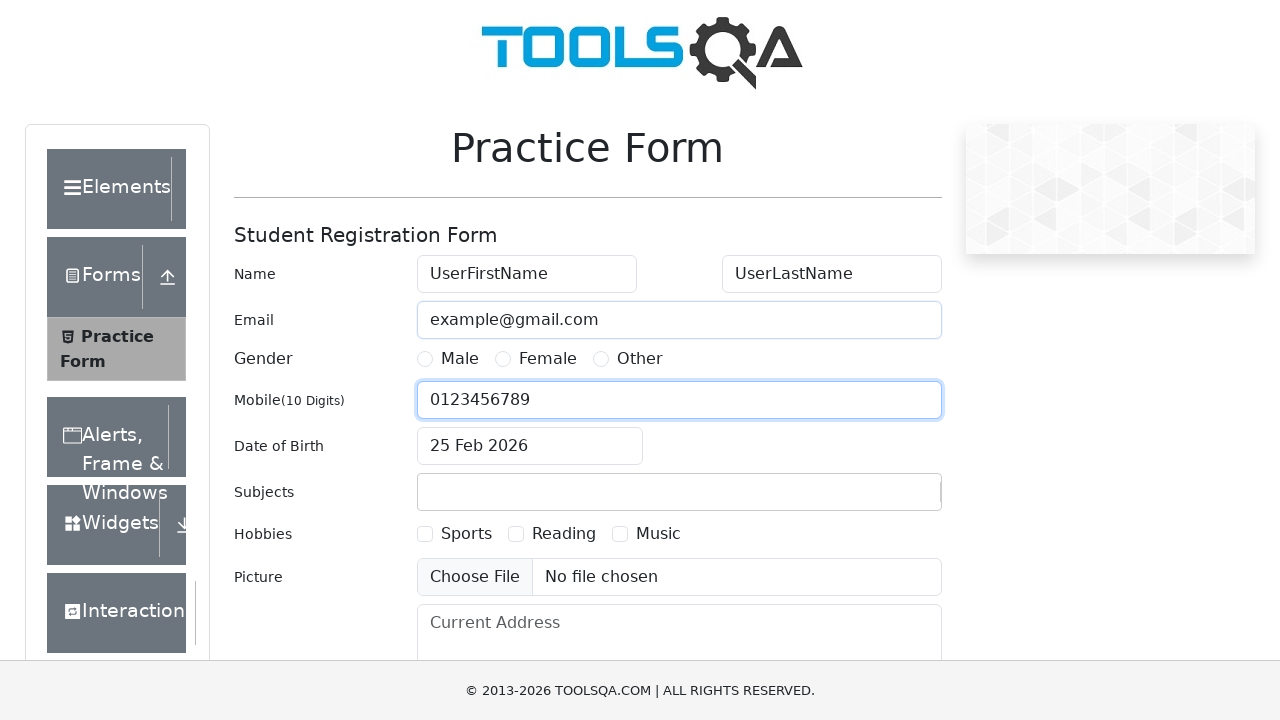

Selected Female gender option at (548, 359) on label[for='gender-radio-2']
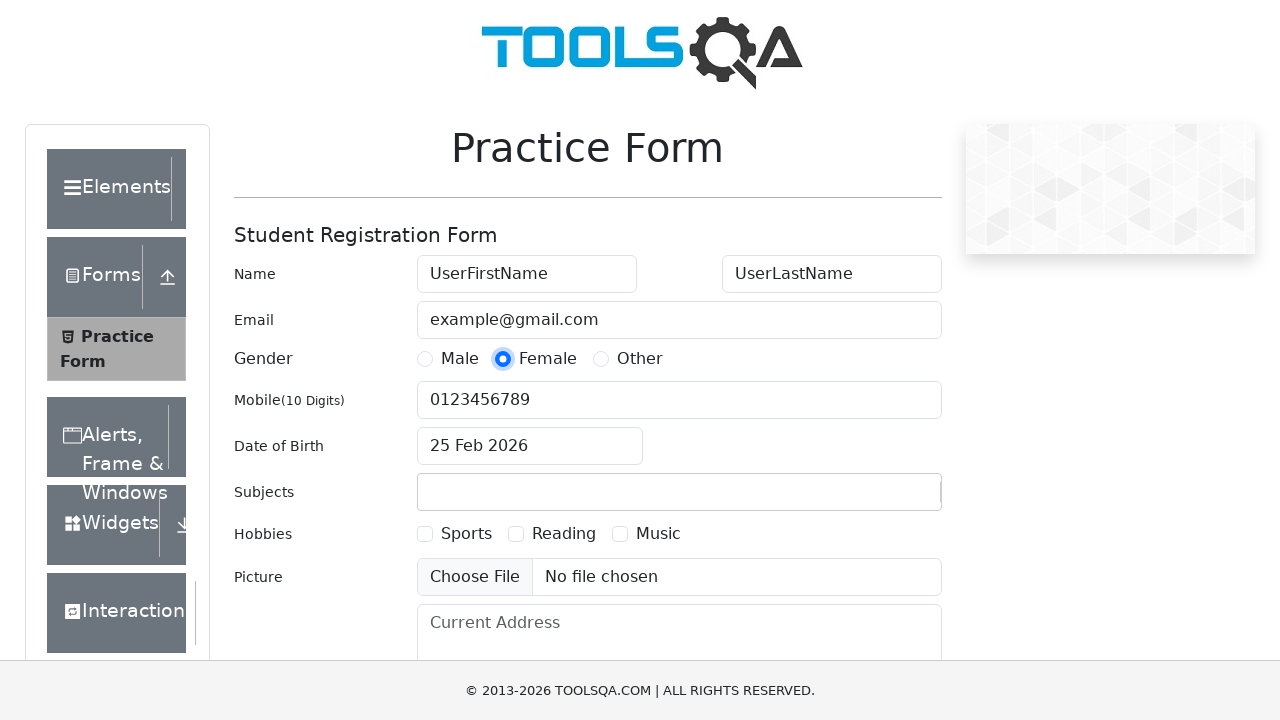

Clicked date of birth field to open date picker at (530, 446) on input#dateOfBirthInput
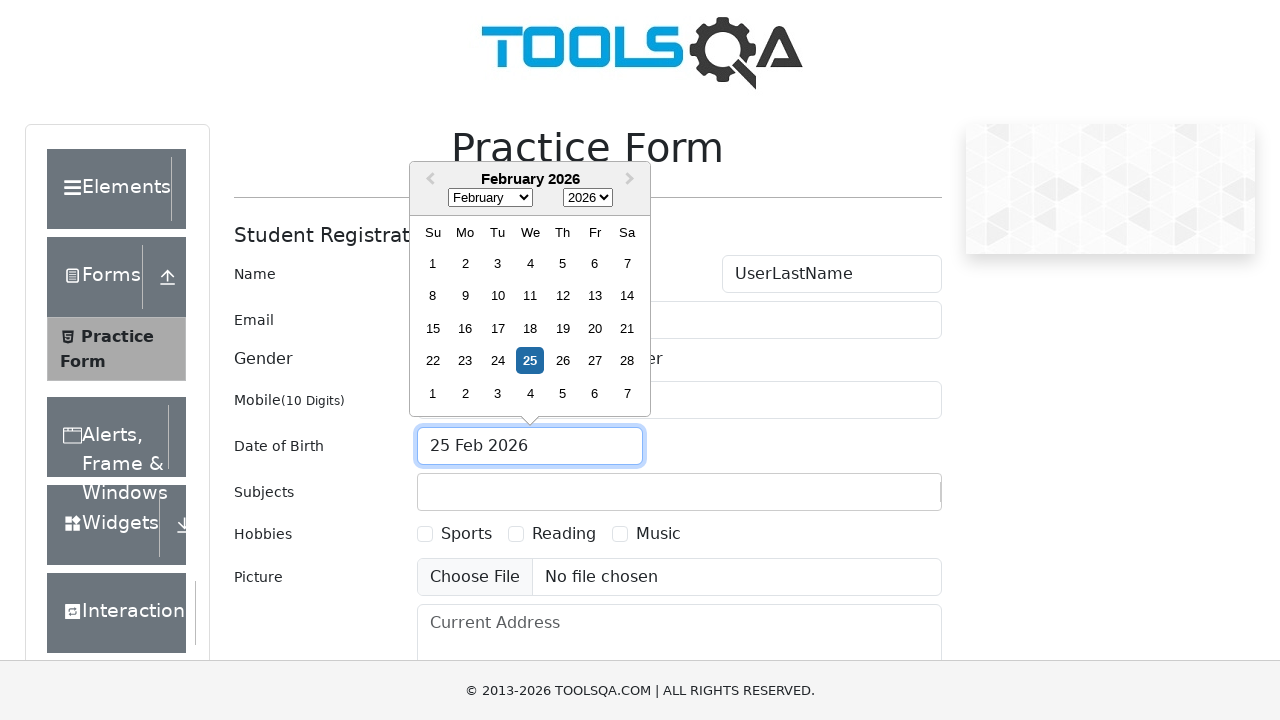

Selected today's date from date picker at (530, 361) on .react-datepicker__day--today
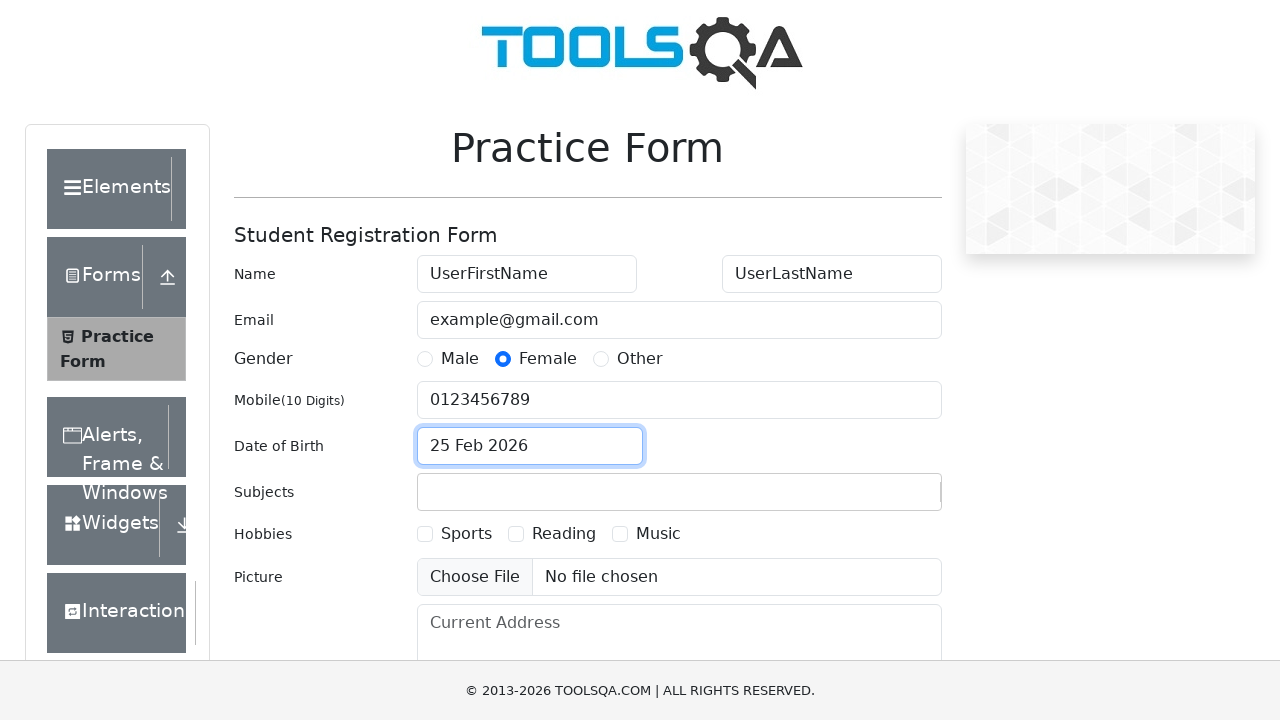

Clicked submit button to submit the form at (885, 499) on button#submit
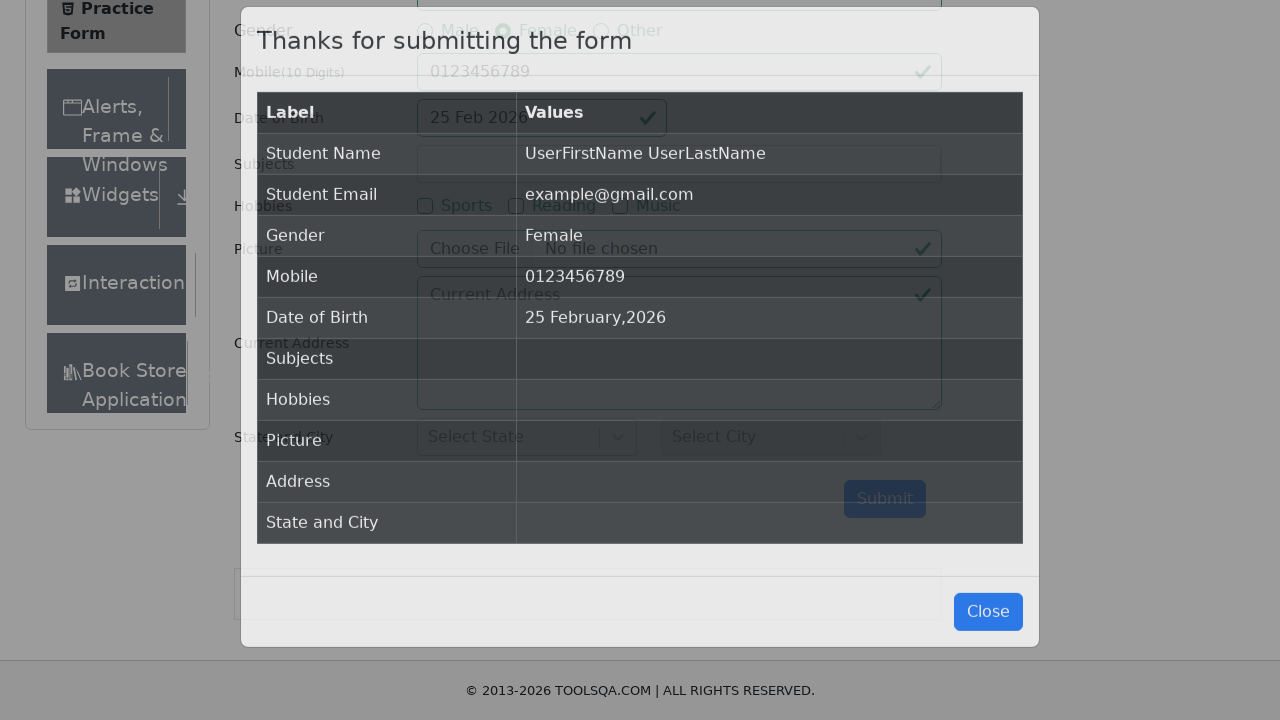

Waited for confirmation modal to appear
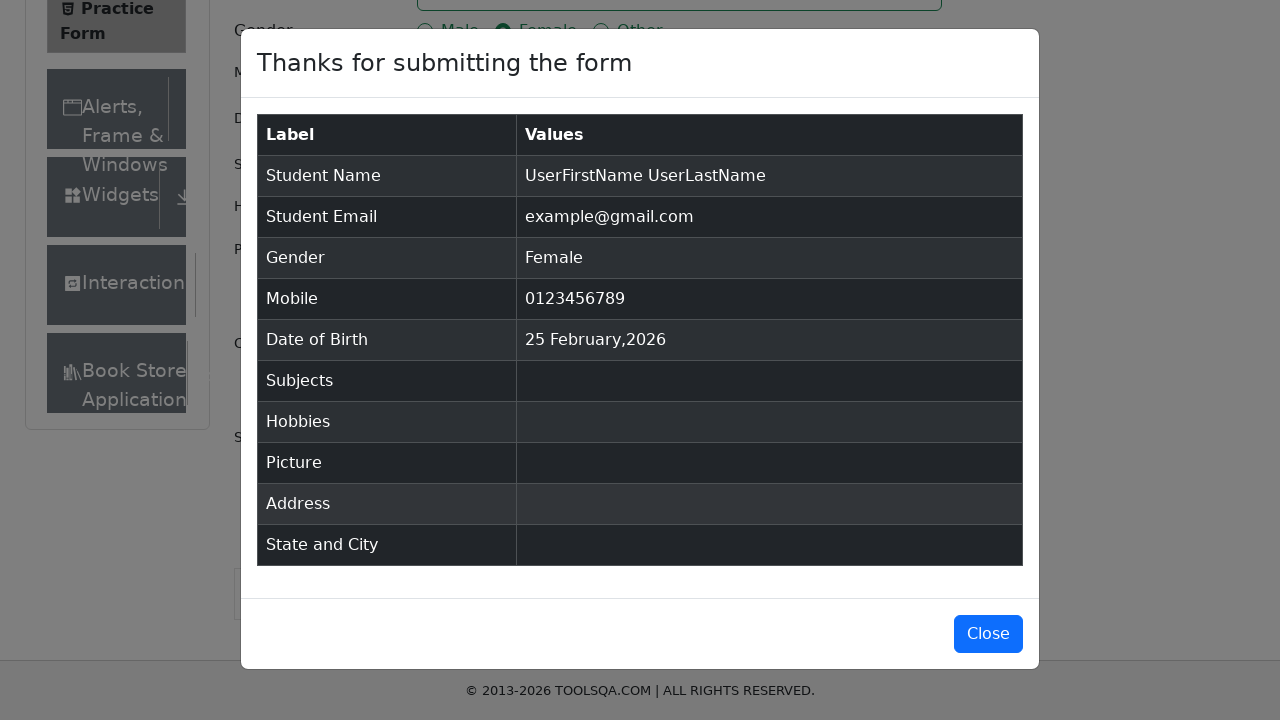

Extracted modal title: 'Thanks for submitting the form'
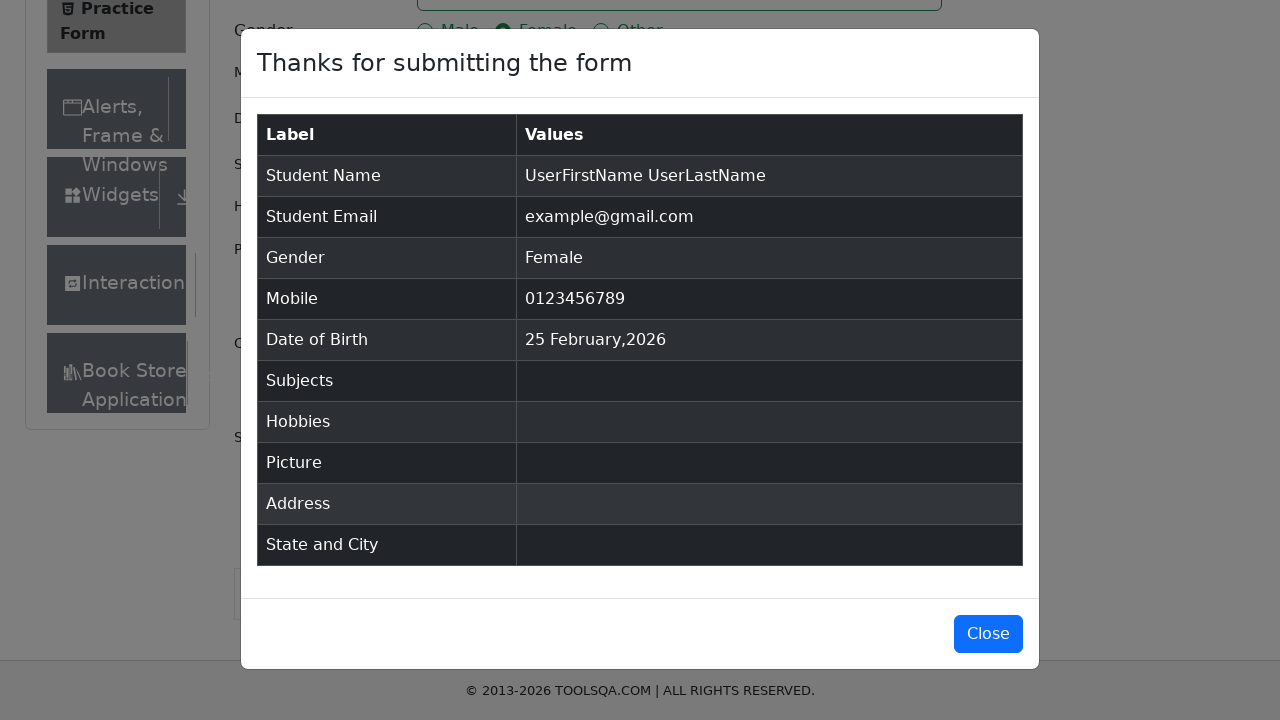

Verified modal title matches expected text
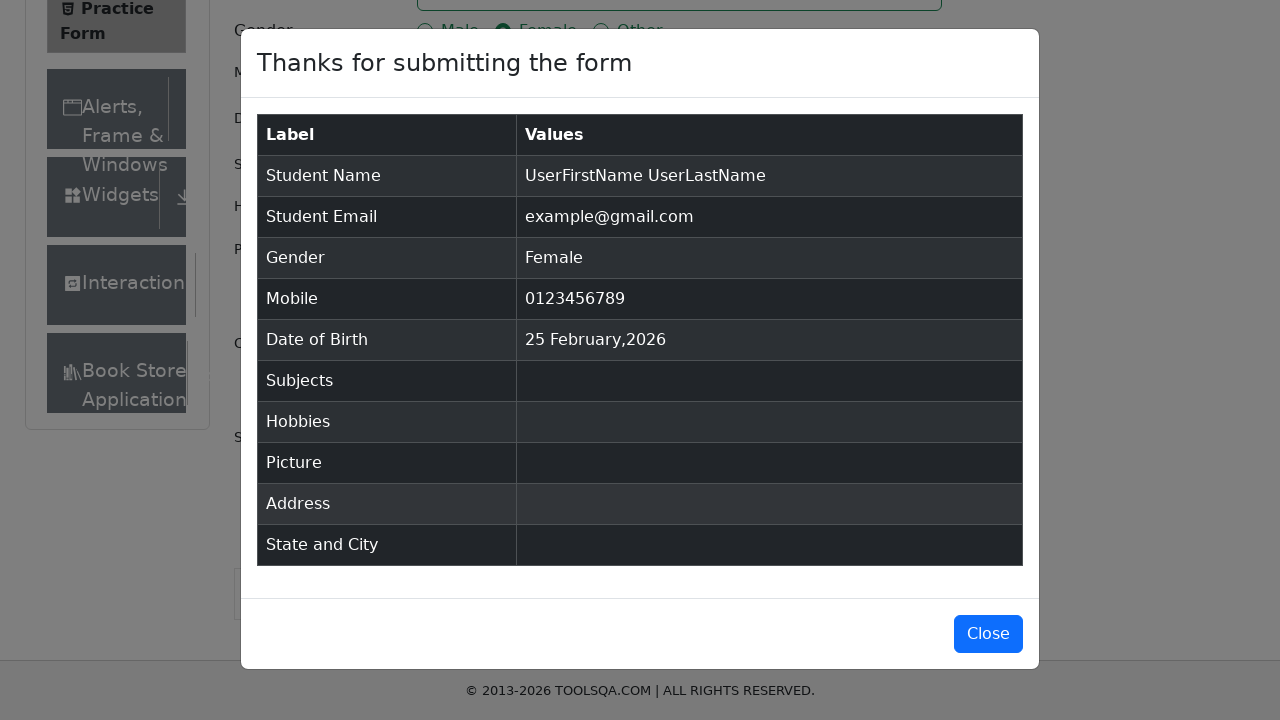

Retrieved 10 rows from result table
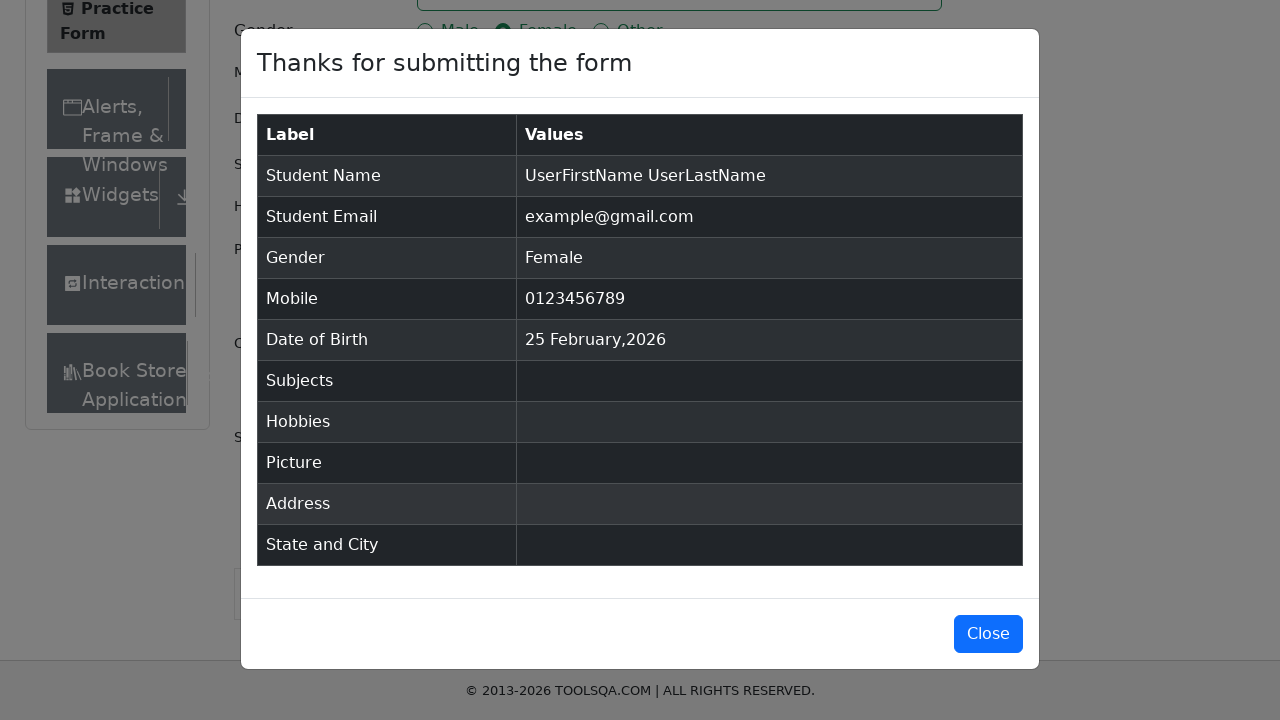

Verified Student Name: 'UserFirstName UserLastName' matches expected value
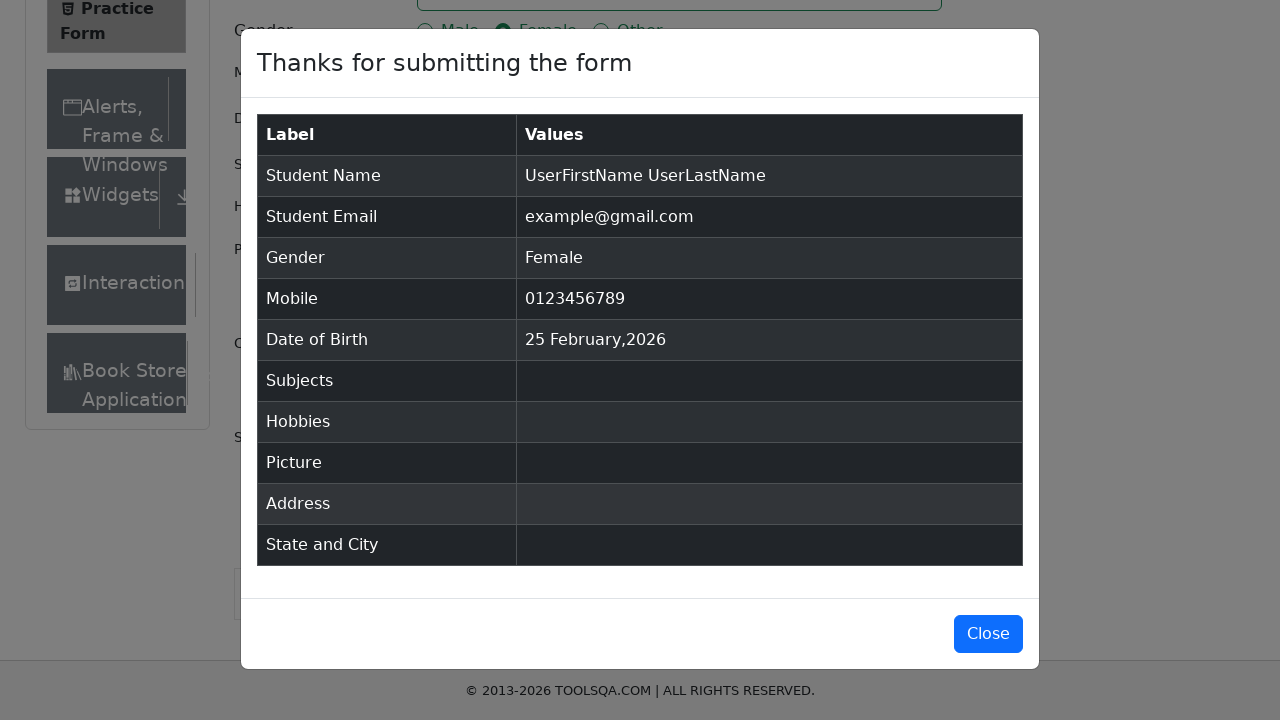

Verified Student Email: 'example@gmail.com' matches expected value
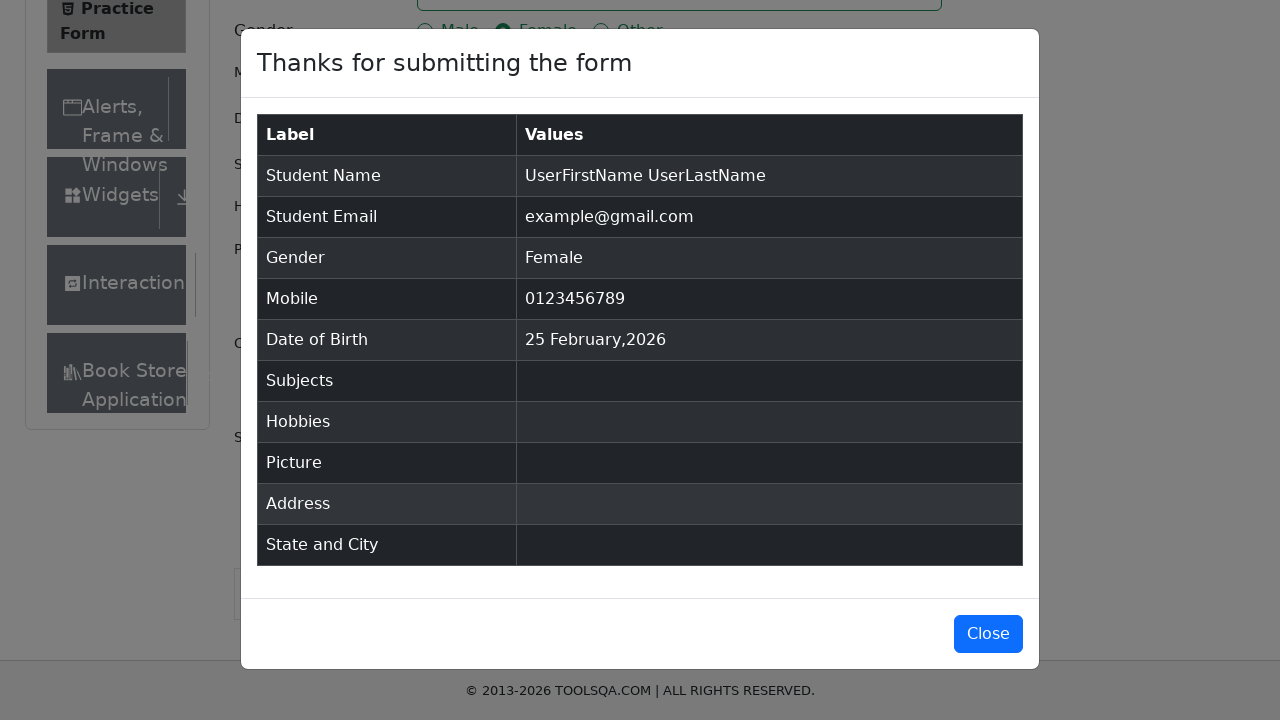

Verified Gender: 'Female' matches expected value
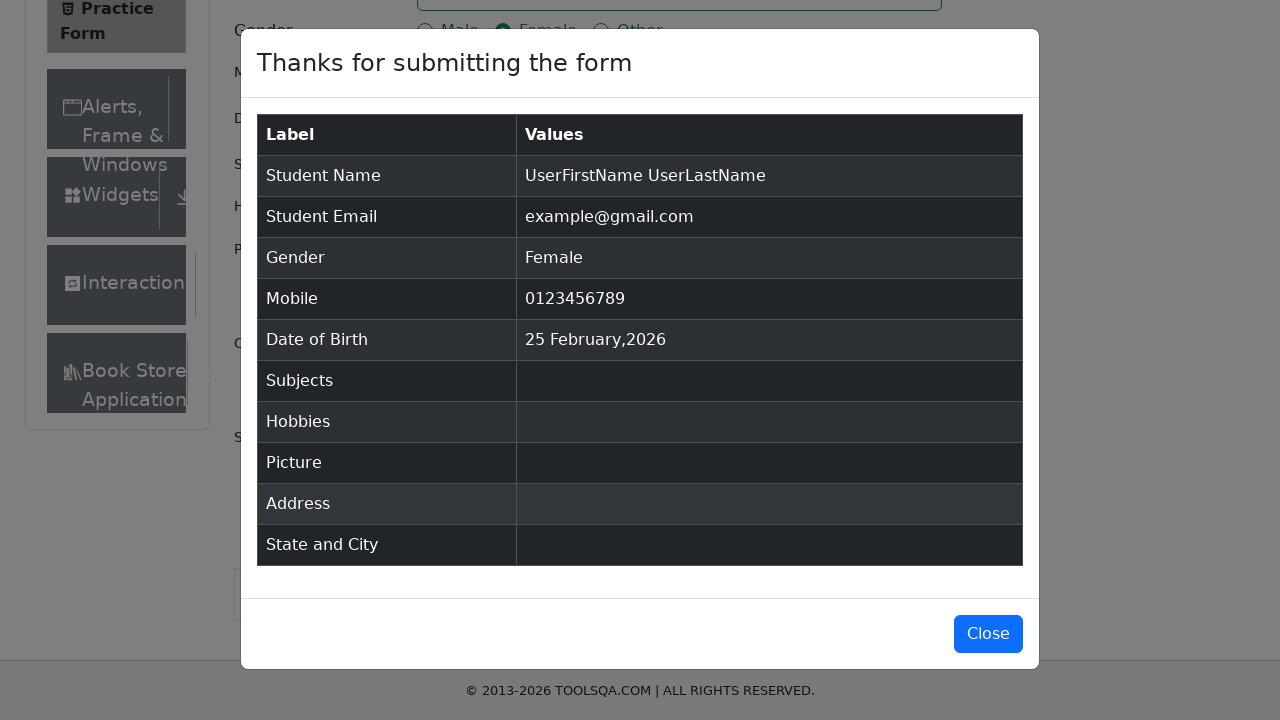

Verified Mobile: '0123456789' matches expected value
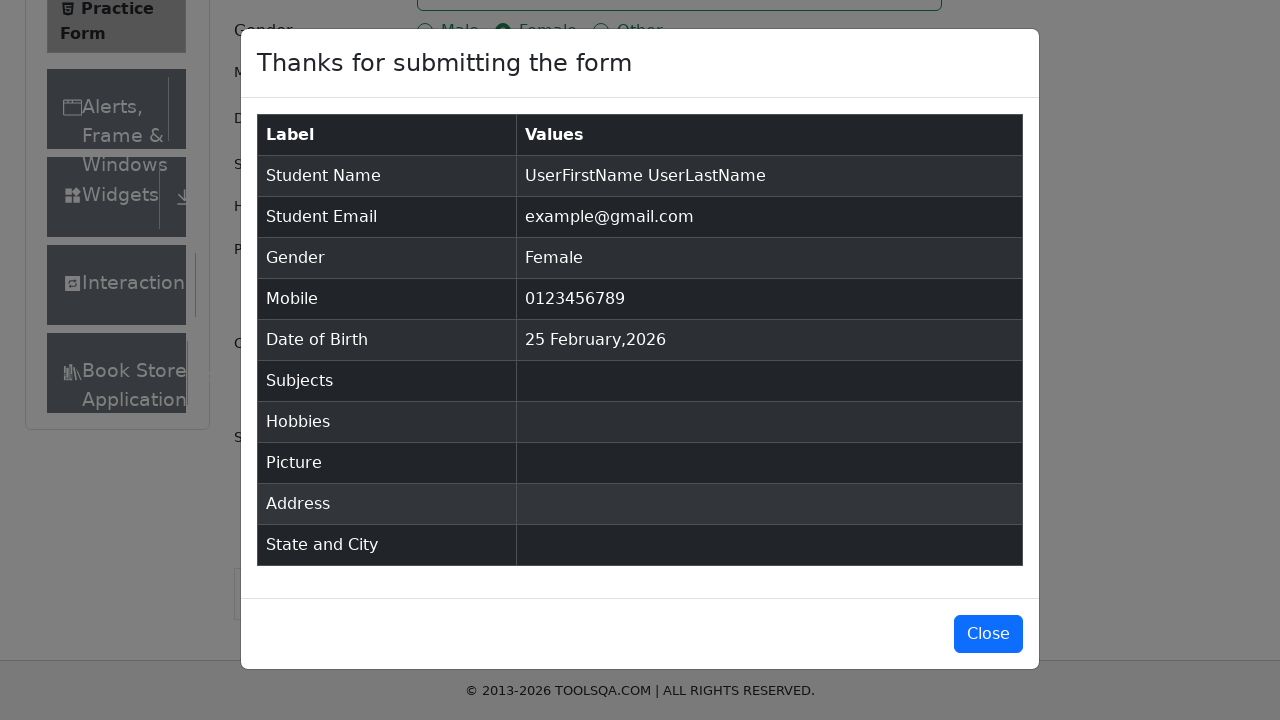

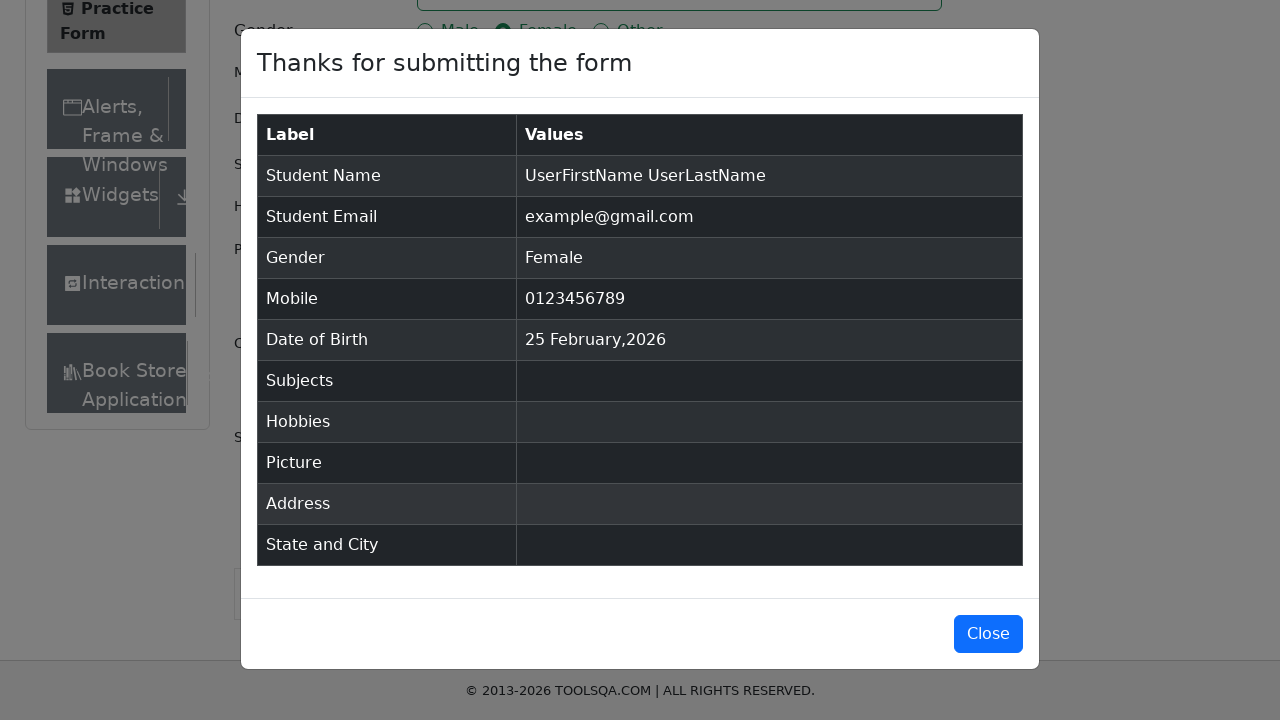